Tests dropdown menu functionality on a demo QA site by locating the select menu element and interacting with its options

Starting URL: https://demoqa.com/select-menu

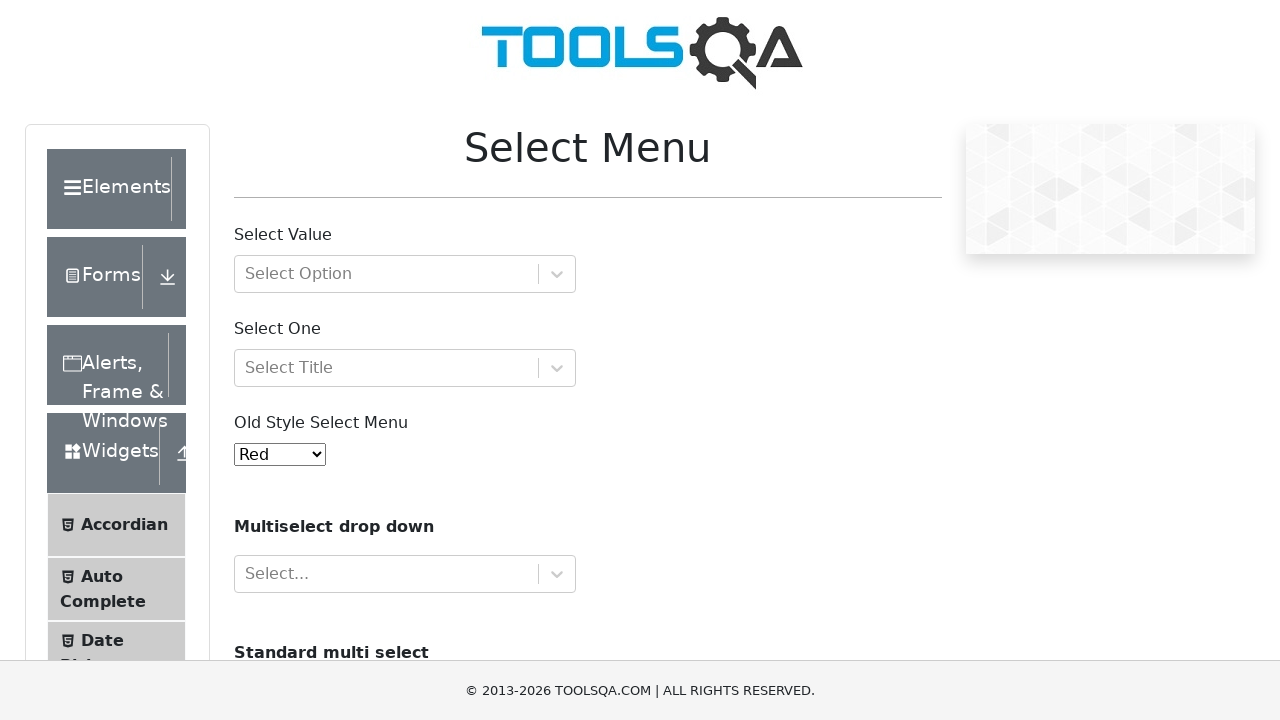

Waited for dropdown menu to be visible
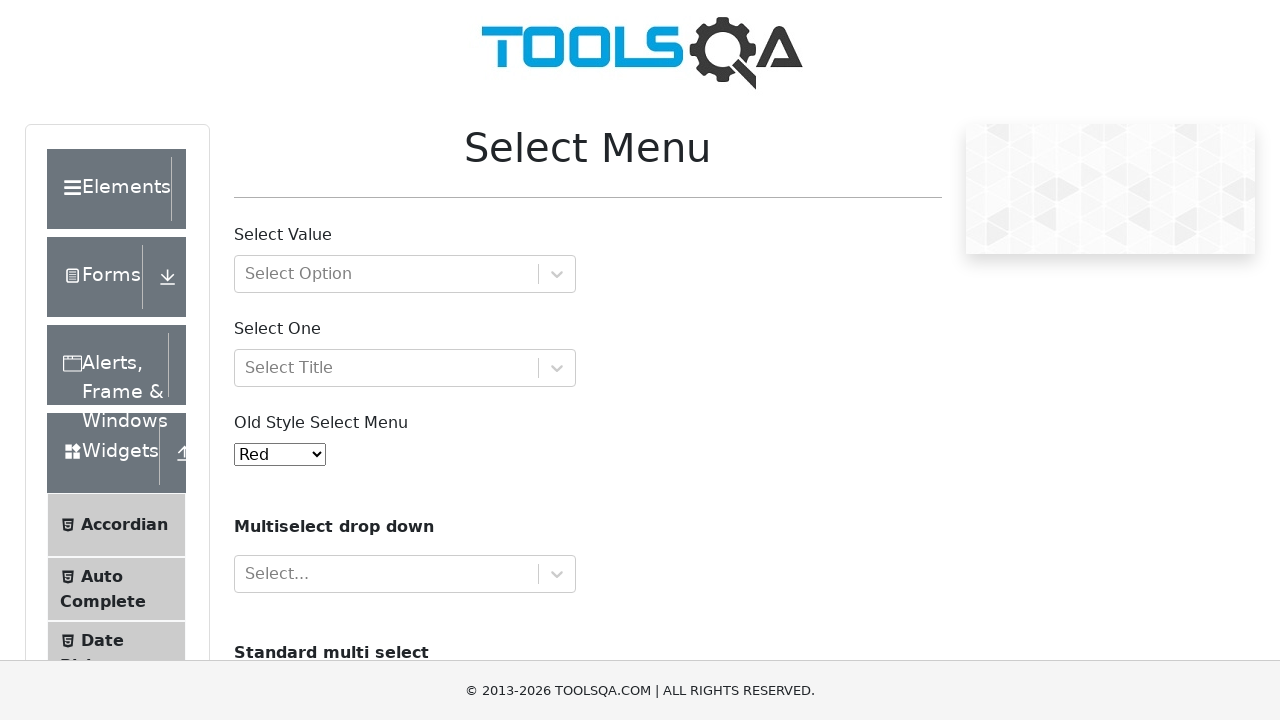

Located the select menu element
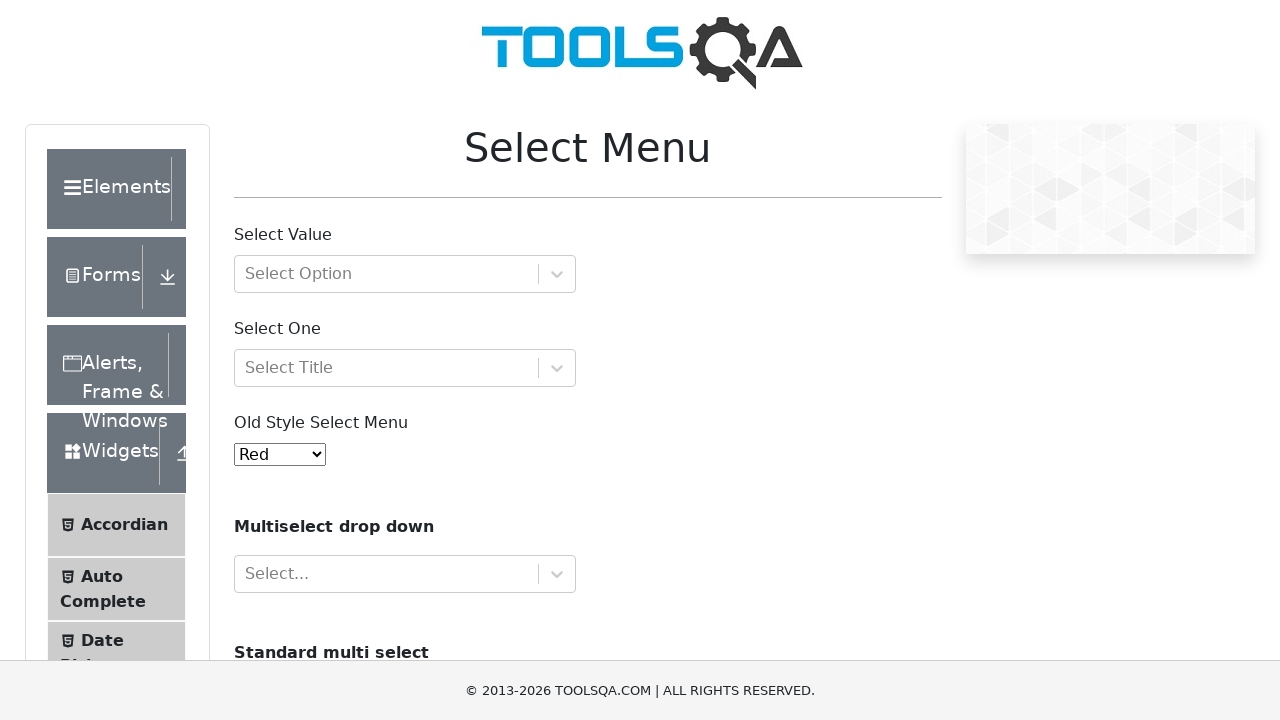

Selected dropdown option with value '1' (Blue) on #oldSelectMenu
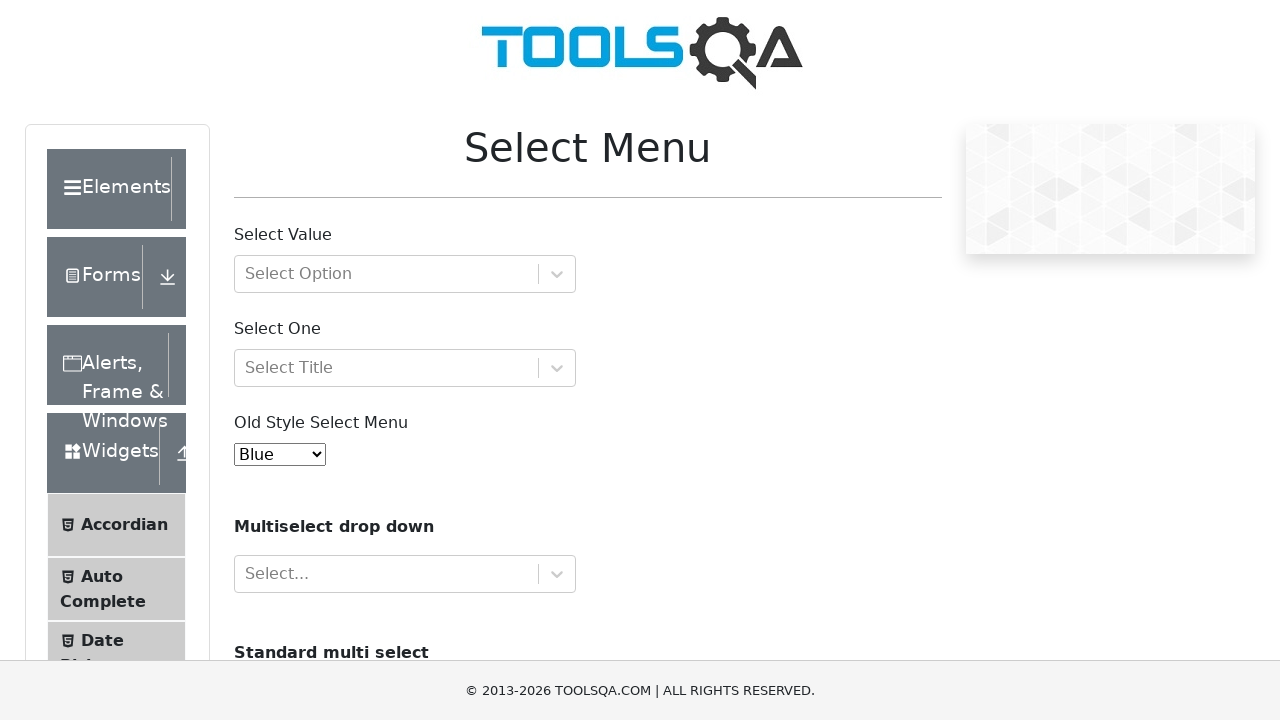

Selected dropdown option with label 'Green' on #oldSelectMenu
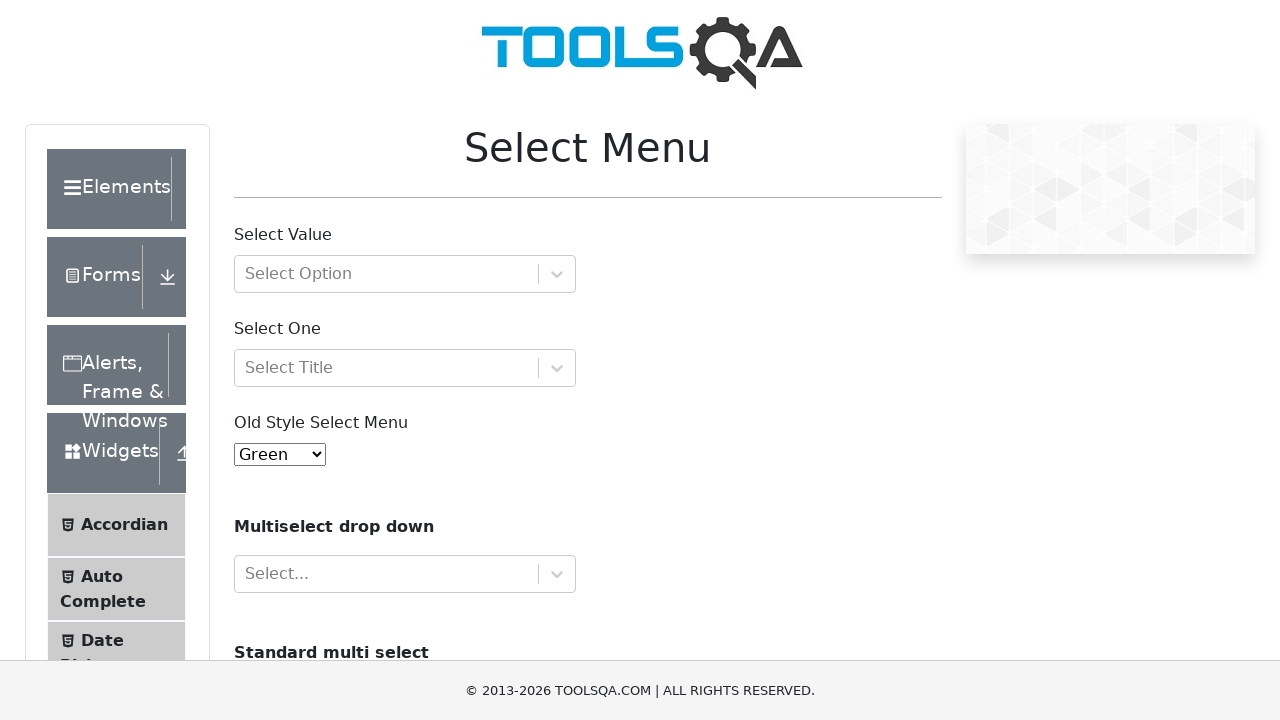

Selected dropdown option with value '3' to verify interactability on #oldSelectMenu
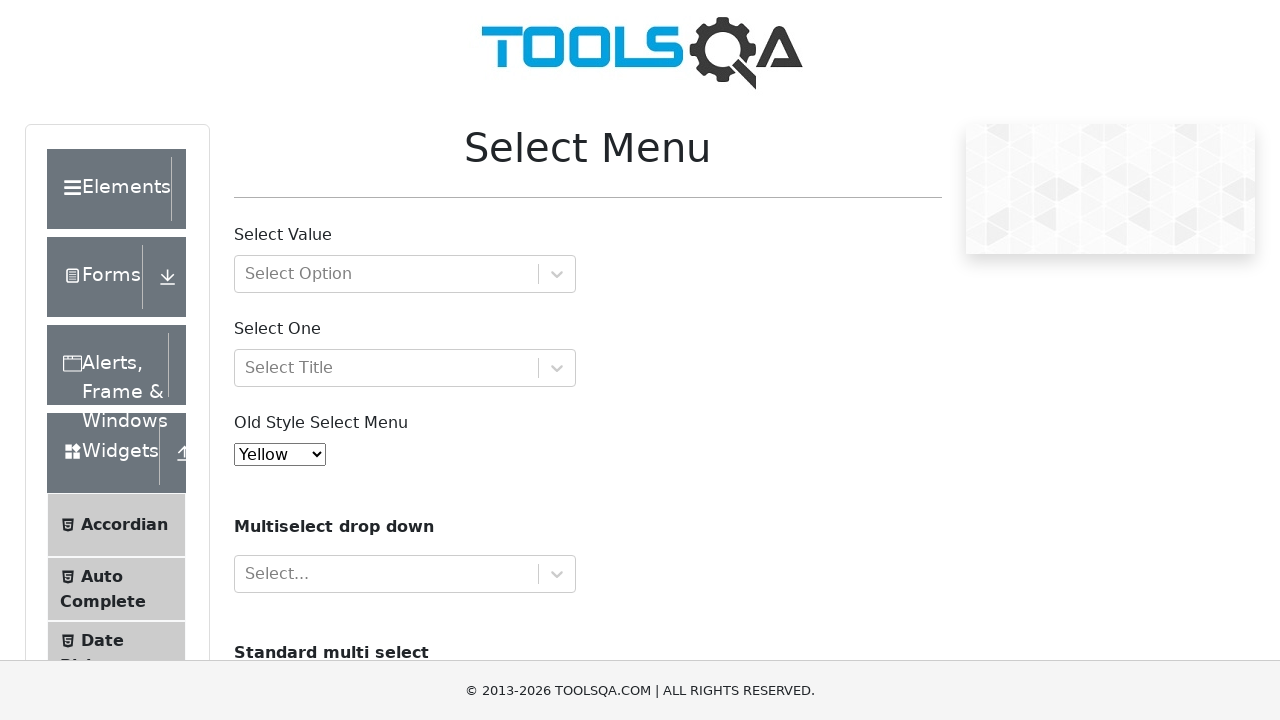

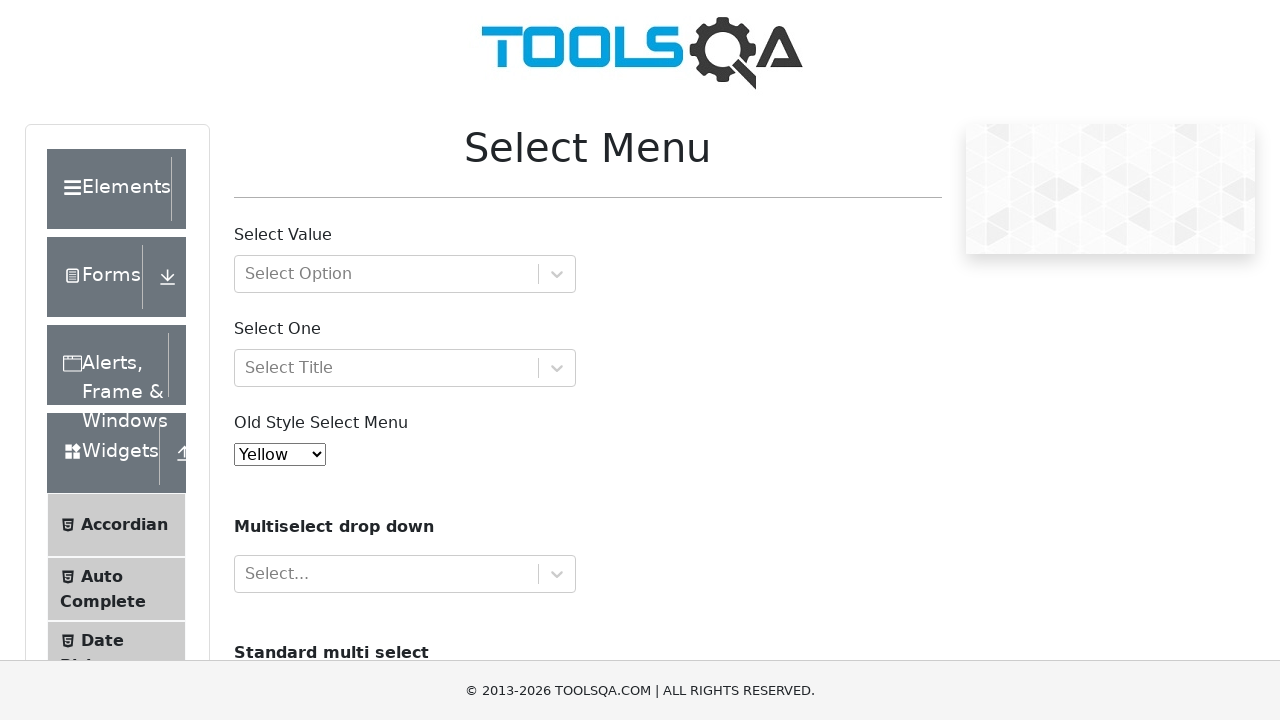